Tests adding multiple grocery items (Brocolli, Cucumber, Beetroot) to cart on GreenKart e-commerce site, then proceeds to checkout and applies a promo code

Starting URL: https://rahulshettyacademy.com/seleniumPractise/#/

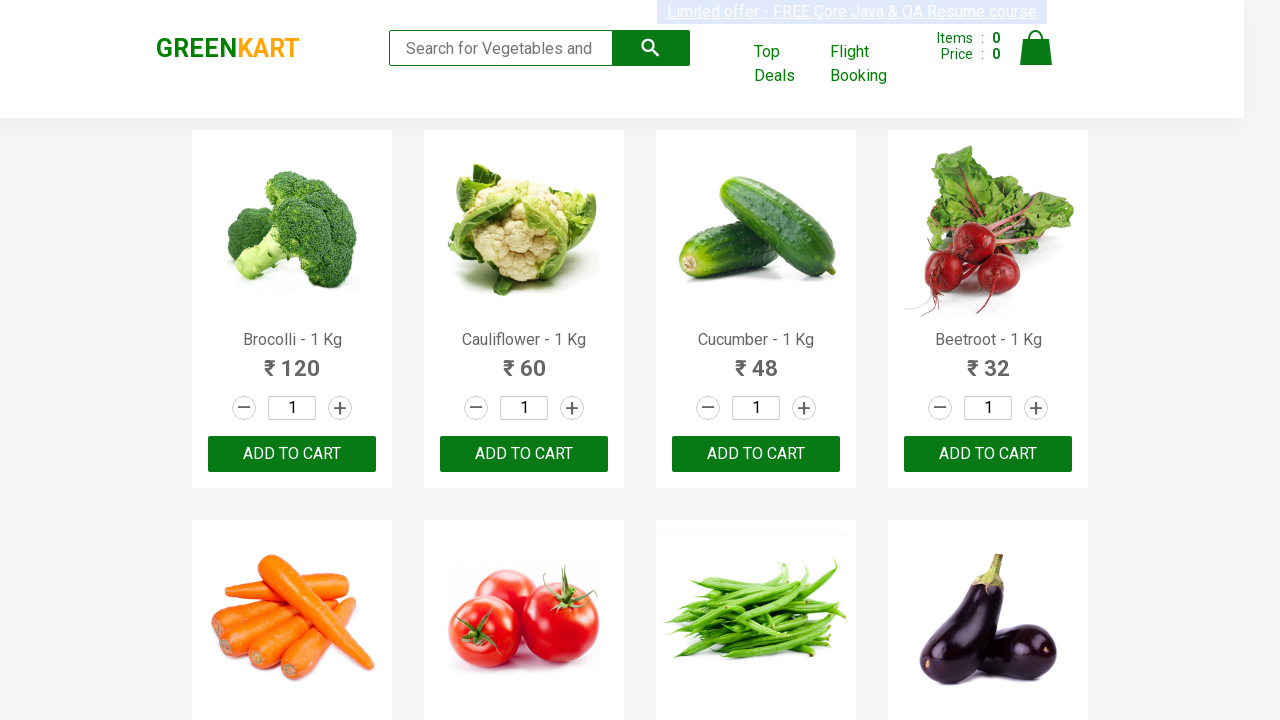

Waited for product elements to load on GreenKart homepage
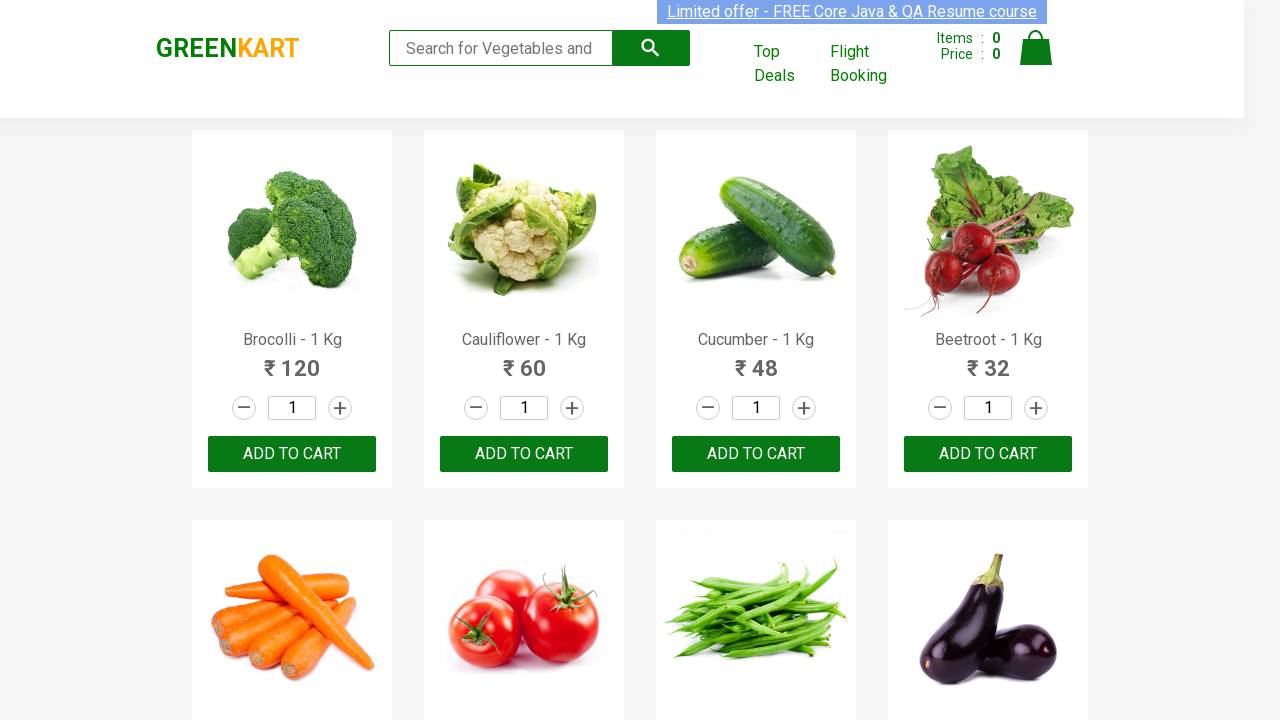

Retrieved all product name elements from the page
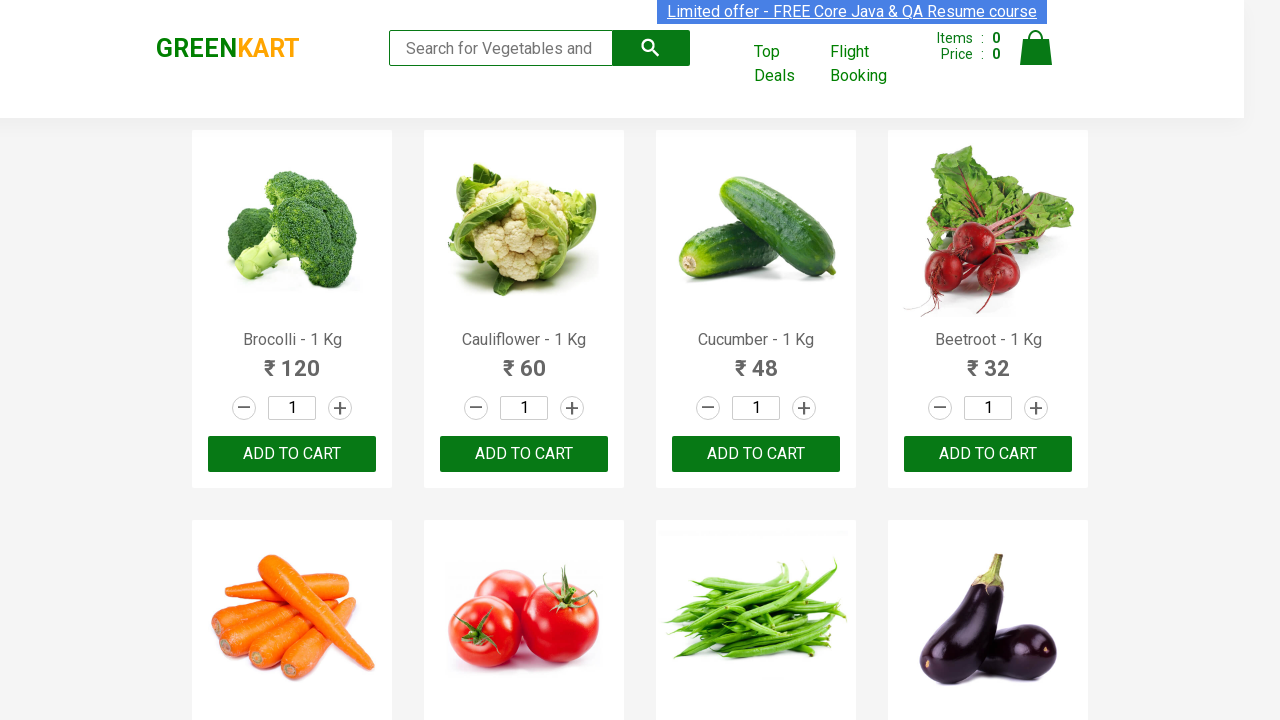

Added Brocolli to cart at (292, 454) on div.product-action button >> nth=0
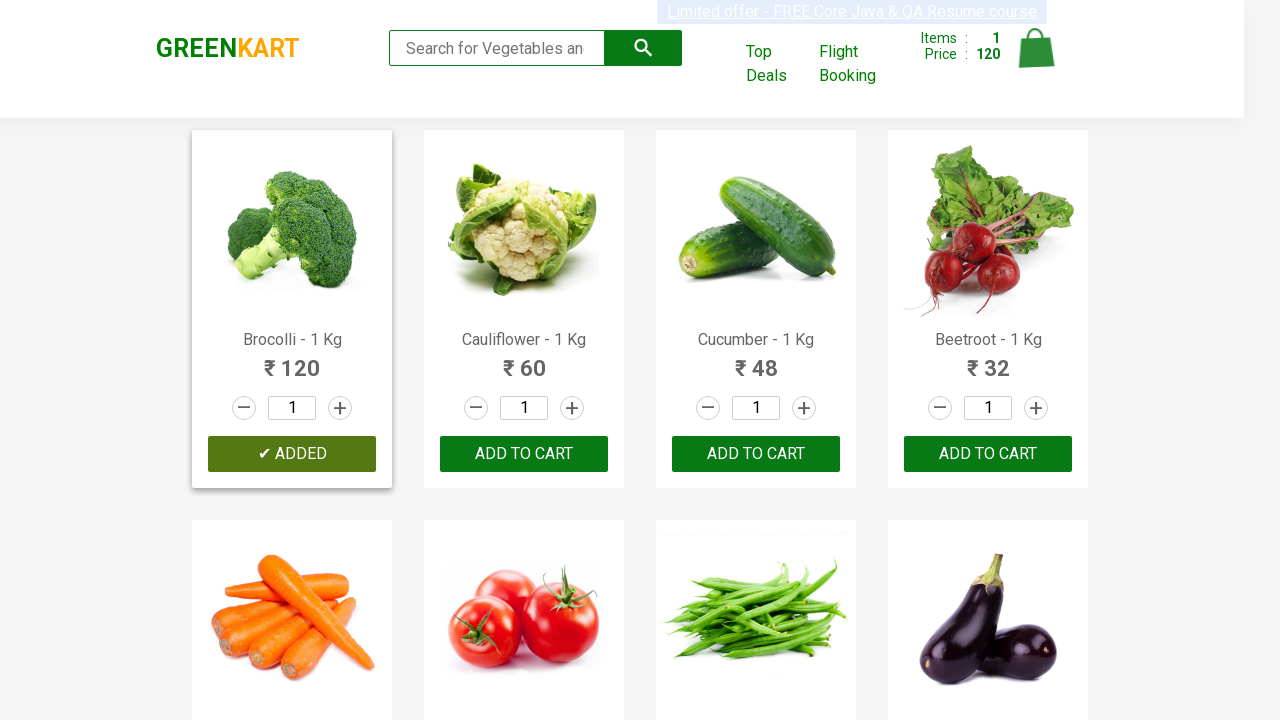

Added Cucumber to cart at (756, 454) on div.product-action button >> nth=2
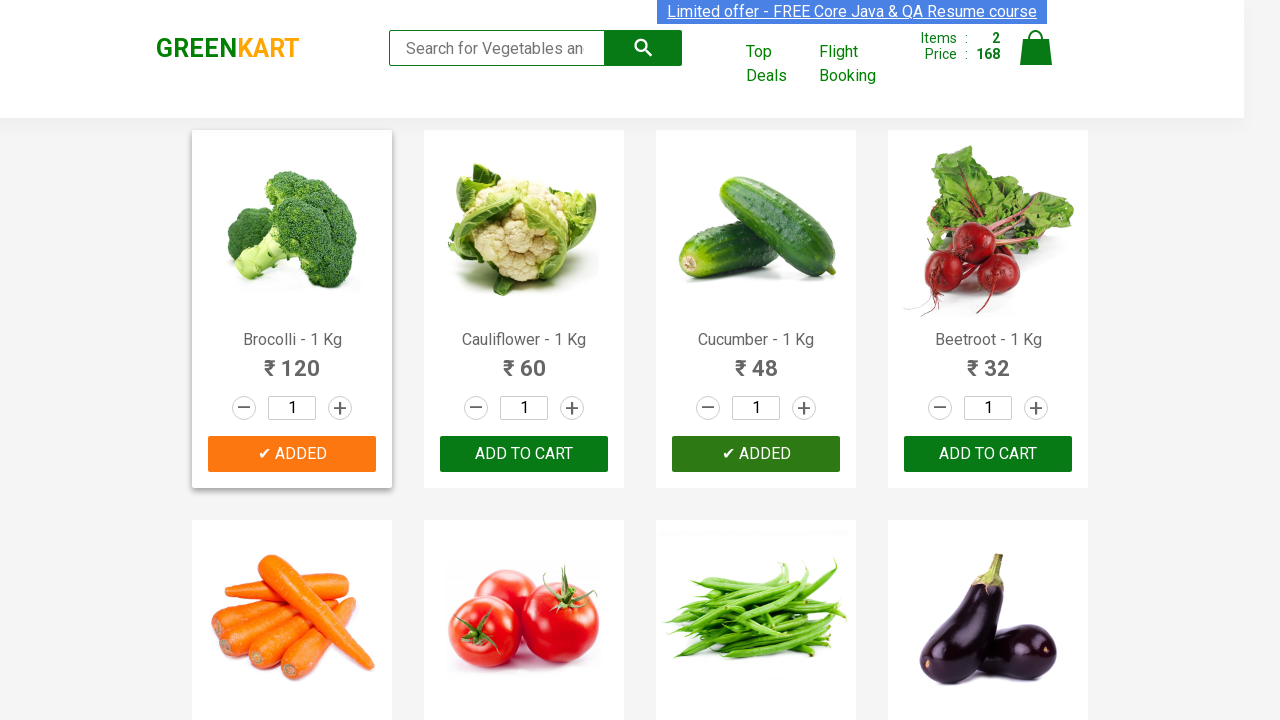

Added Beetroot to cart at (988, 454) on div.product-action button >> nth=3
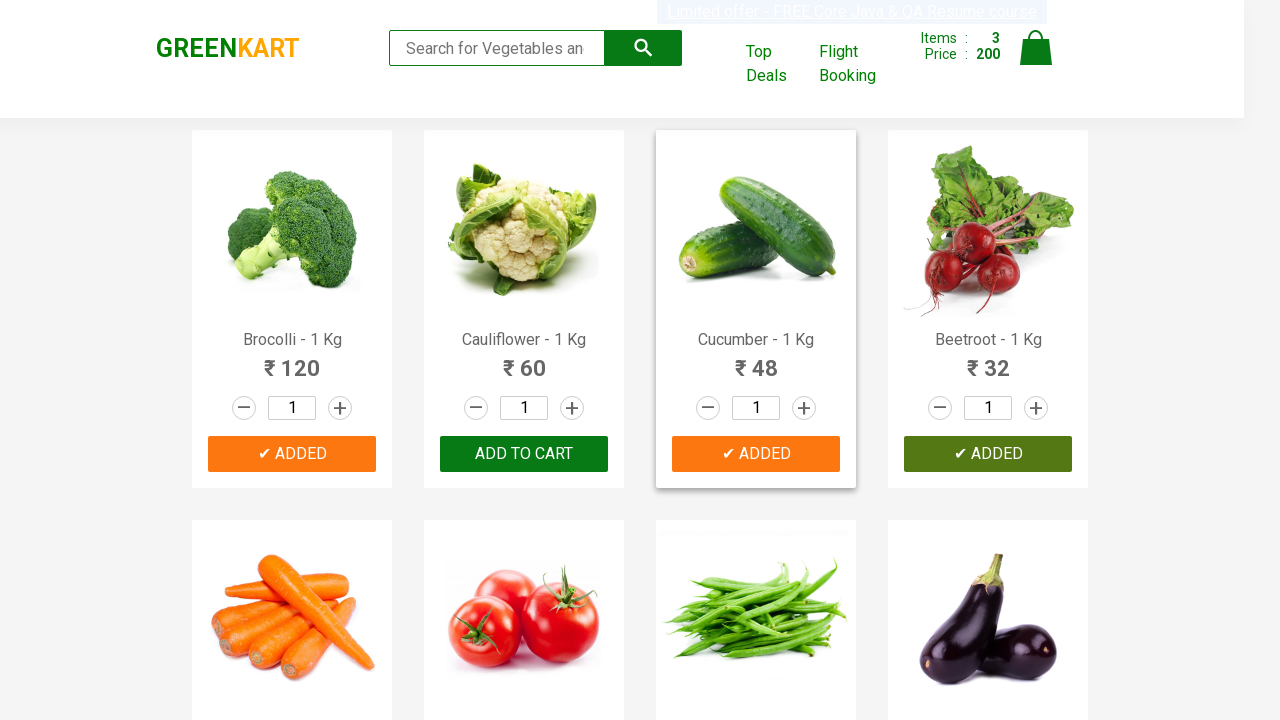

Clicked cart icon to view shopping cart at (1036, 48) on img[alt='Cart']
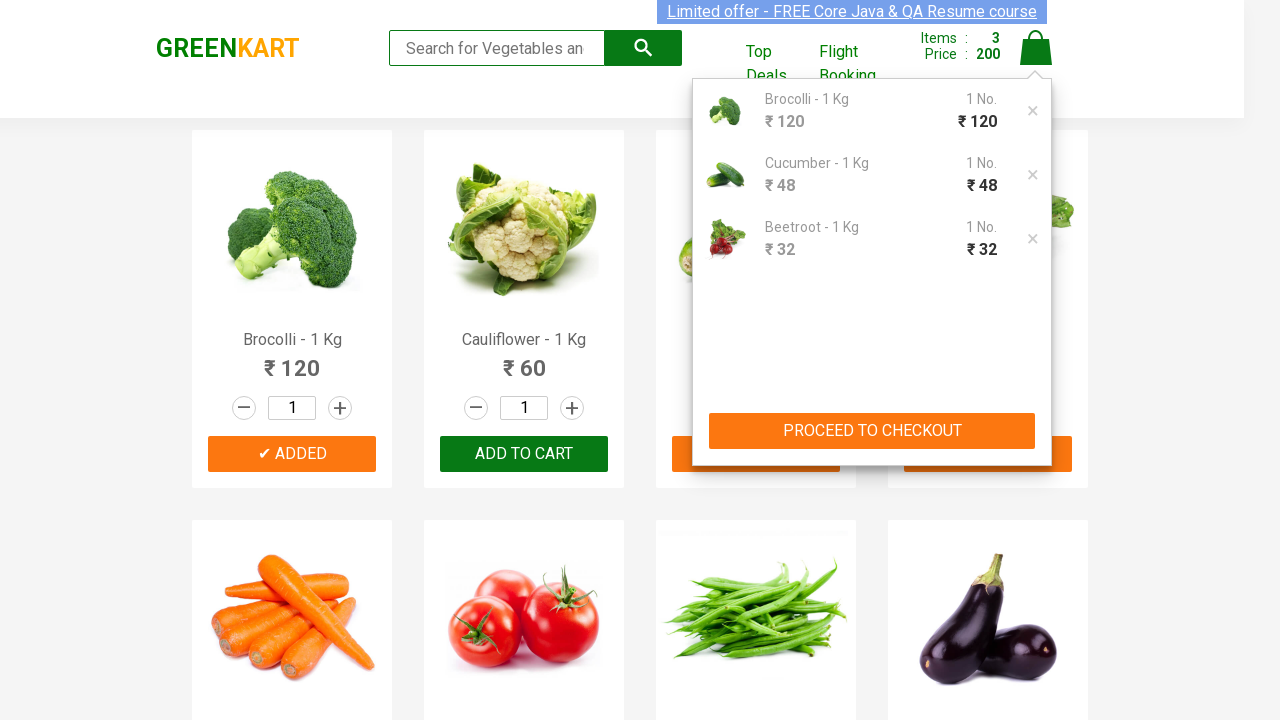

Clicked PROCEED TO CHECKOUT button at (872, 431) on xpath=//button[contains(text(),'PROCEED TO CHECKOUT')]
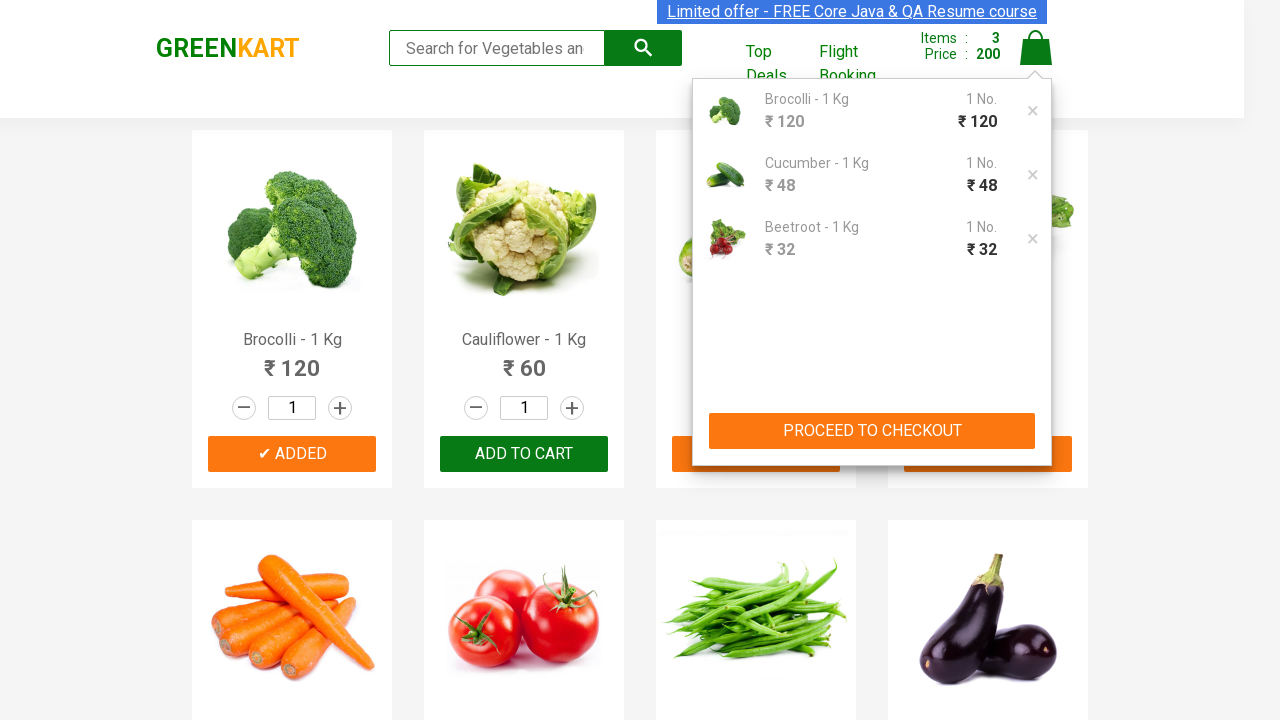

Entered promo code 'rahulshettyacademy' in the promo code field on .promoCode
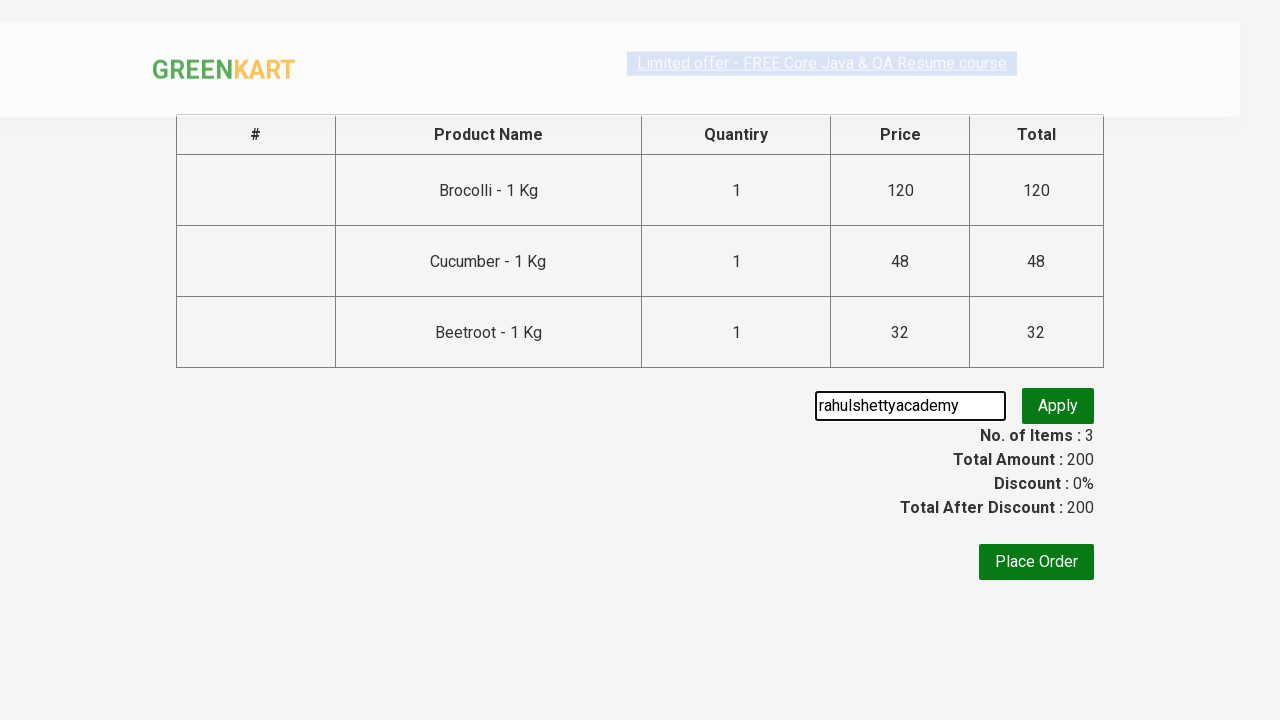

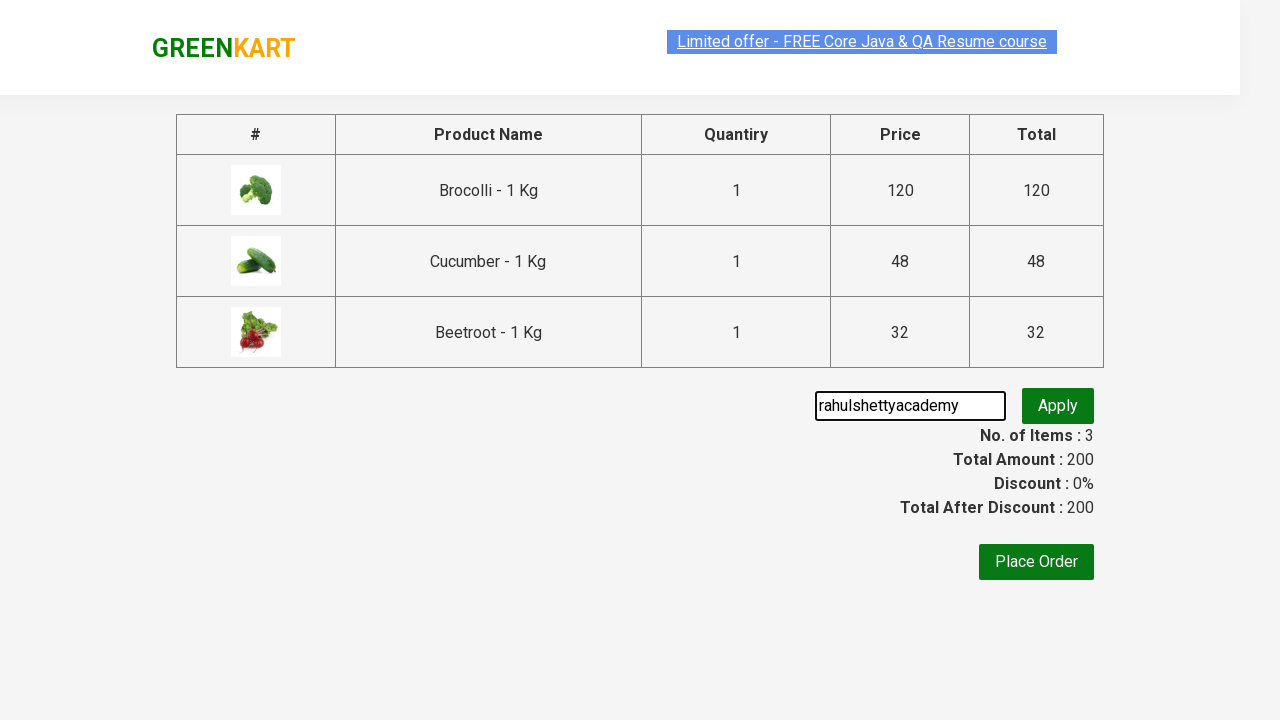